Tests table interaction by counting rows and columns, reading cell values, and clicking the Price column header to sort the table

Starting URL: https://training-support.net/webelements/tables

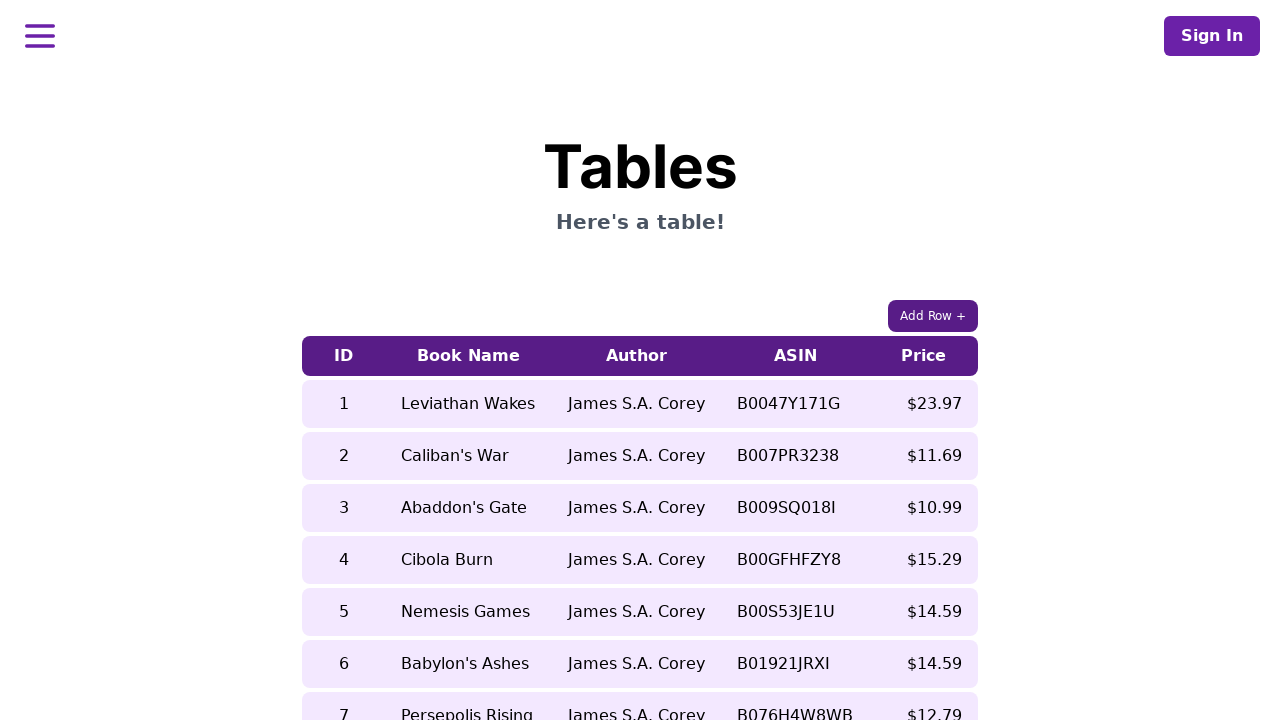

Waited for table with class 'table-auto' to load
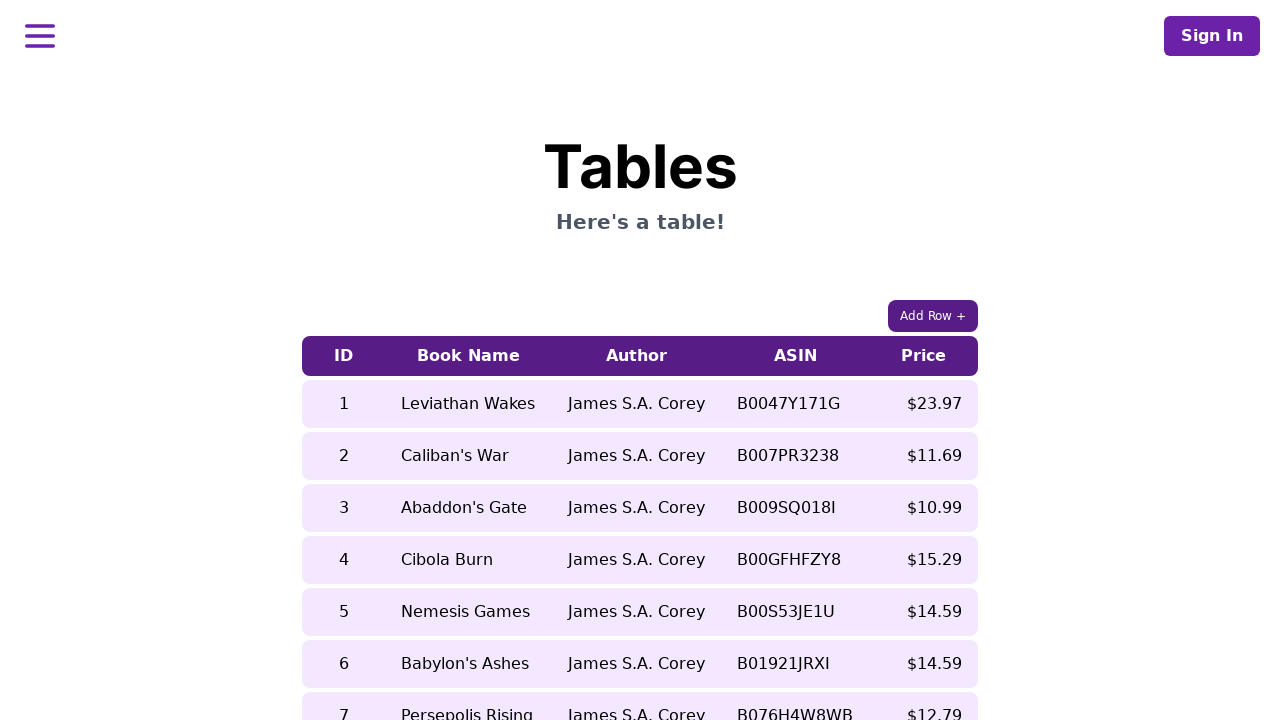

Retrieved all column headers from table - found 5 columns
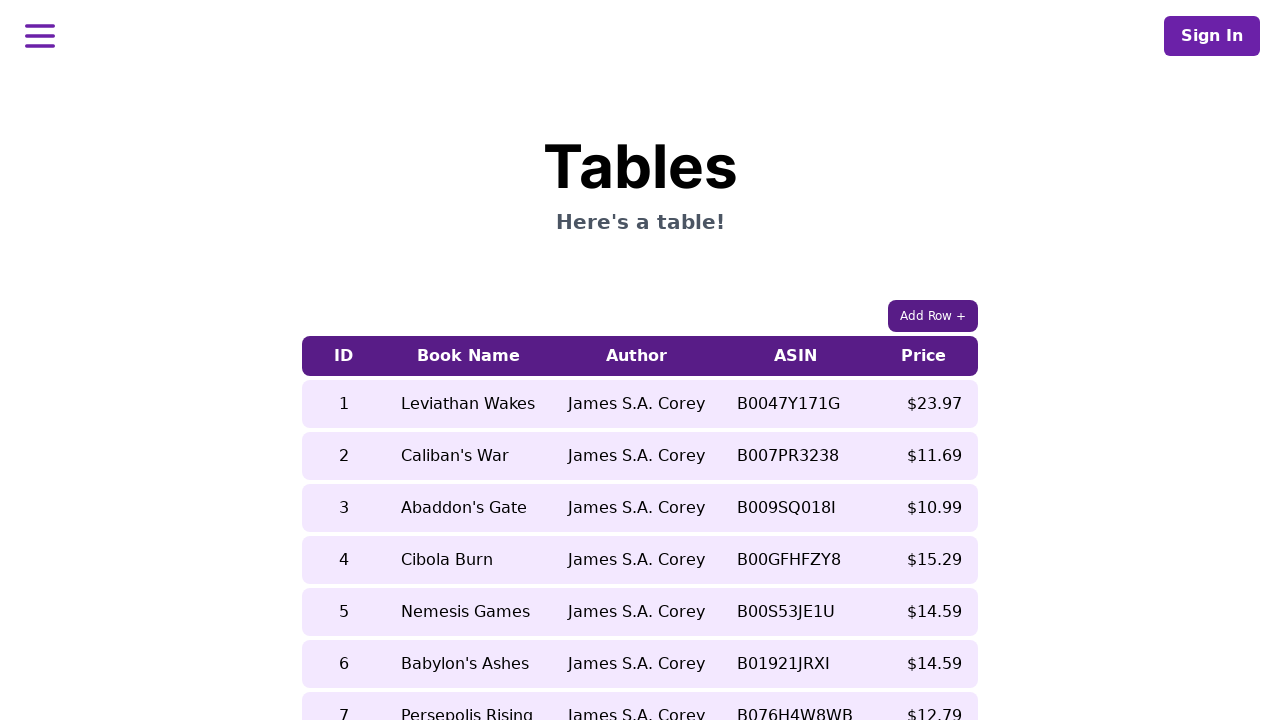

Retrieved all rows from table body - found 9 rows
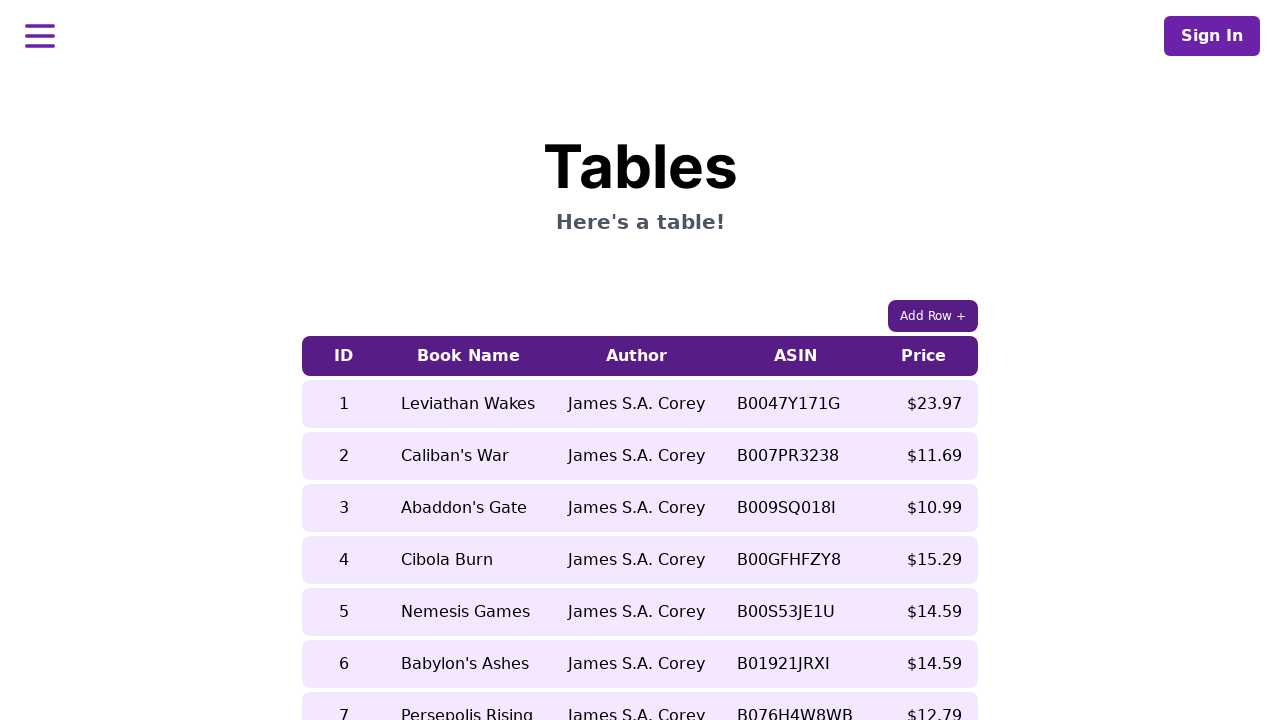

Read book name from 5th row before sorting: 'Nemesis Games'
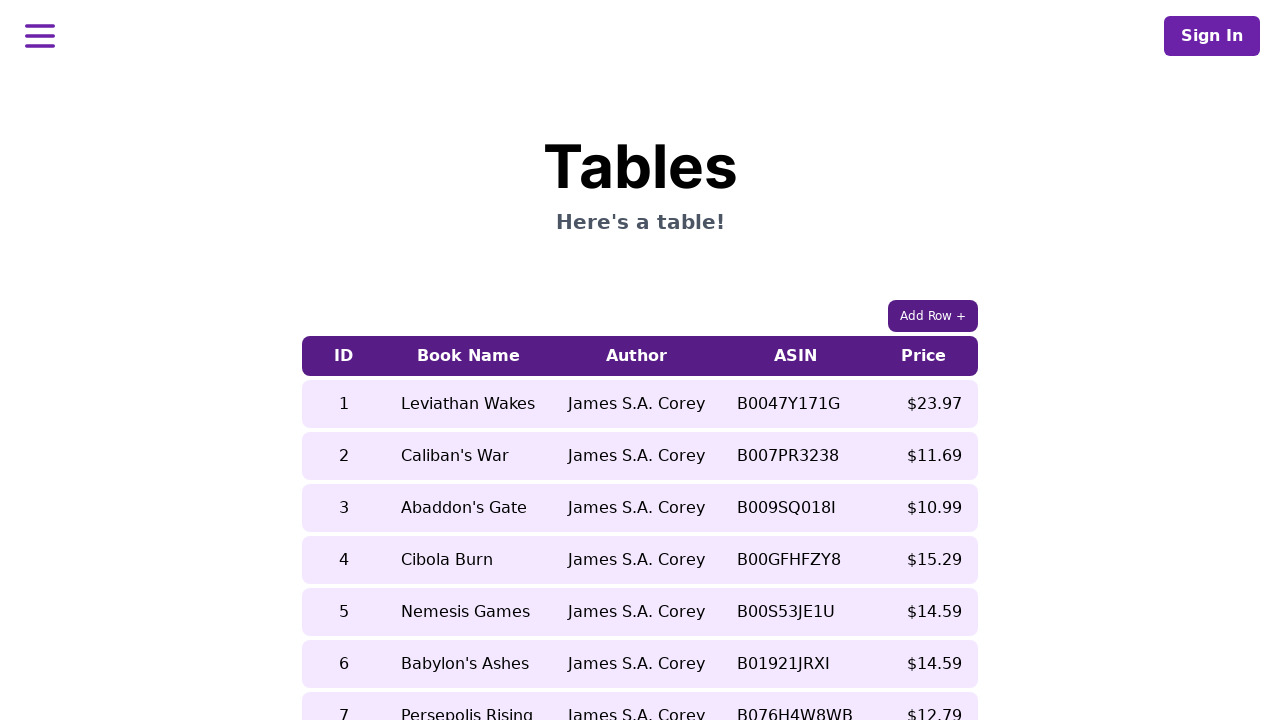

Clicked Price column header (5th column) to sort table at (924, 356) on xpath=//table[contains(@class, 'table-auto')]/thead/tr/th[5]
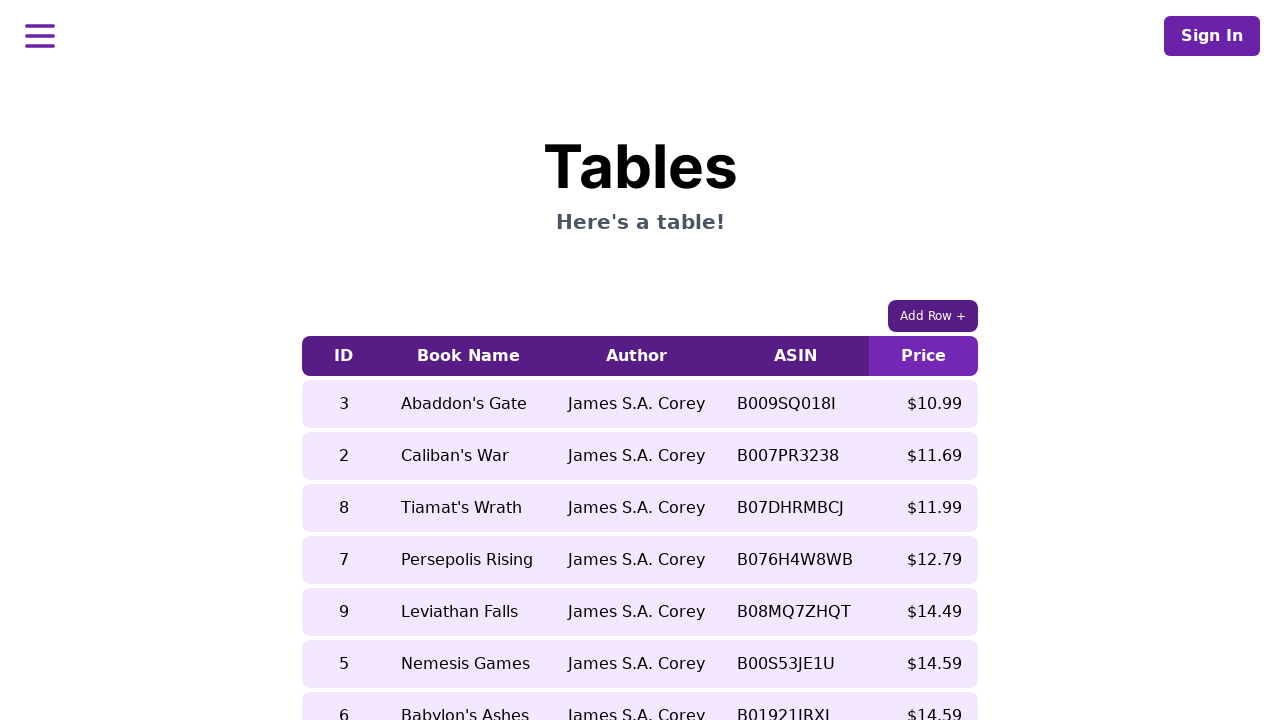

Waited 500ms for table to update after sorting
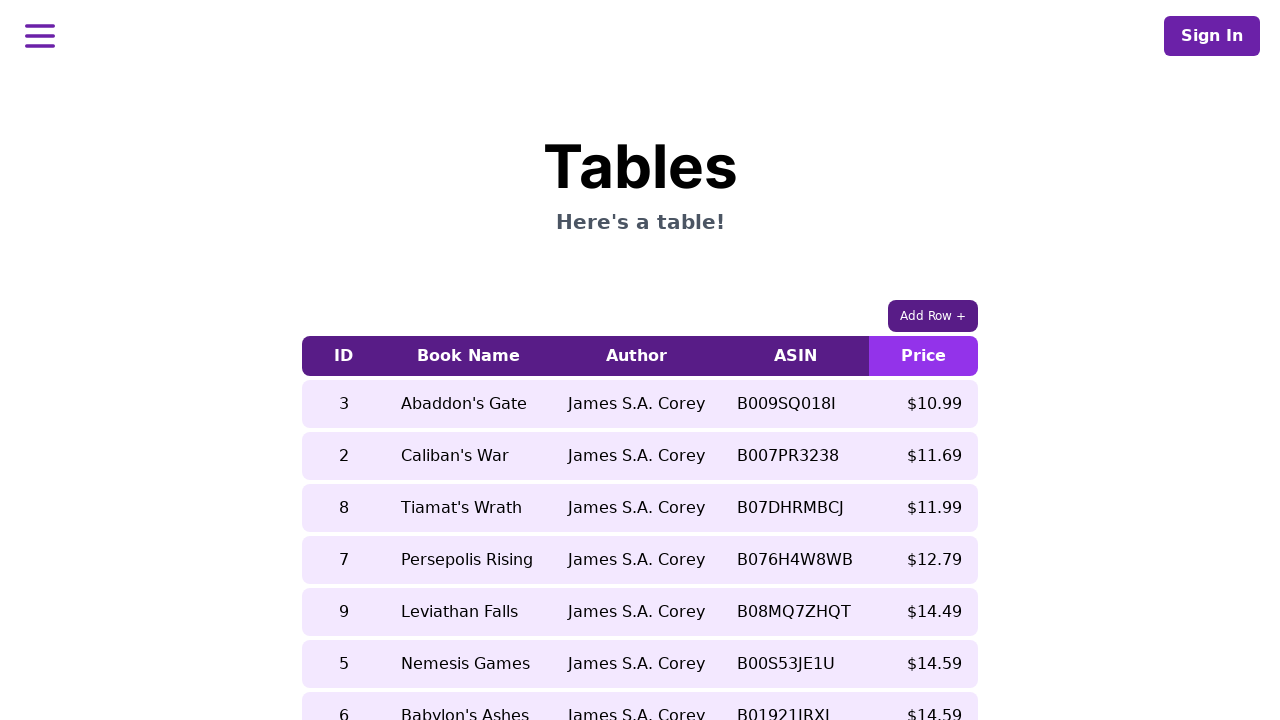

Read book name from 5th row after sorting: 'Leviathan Falls'
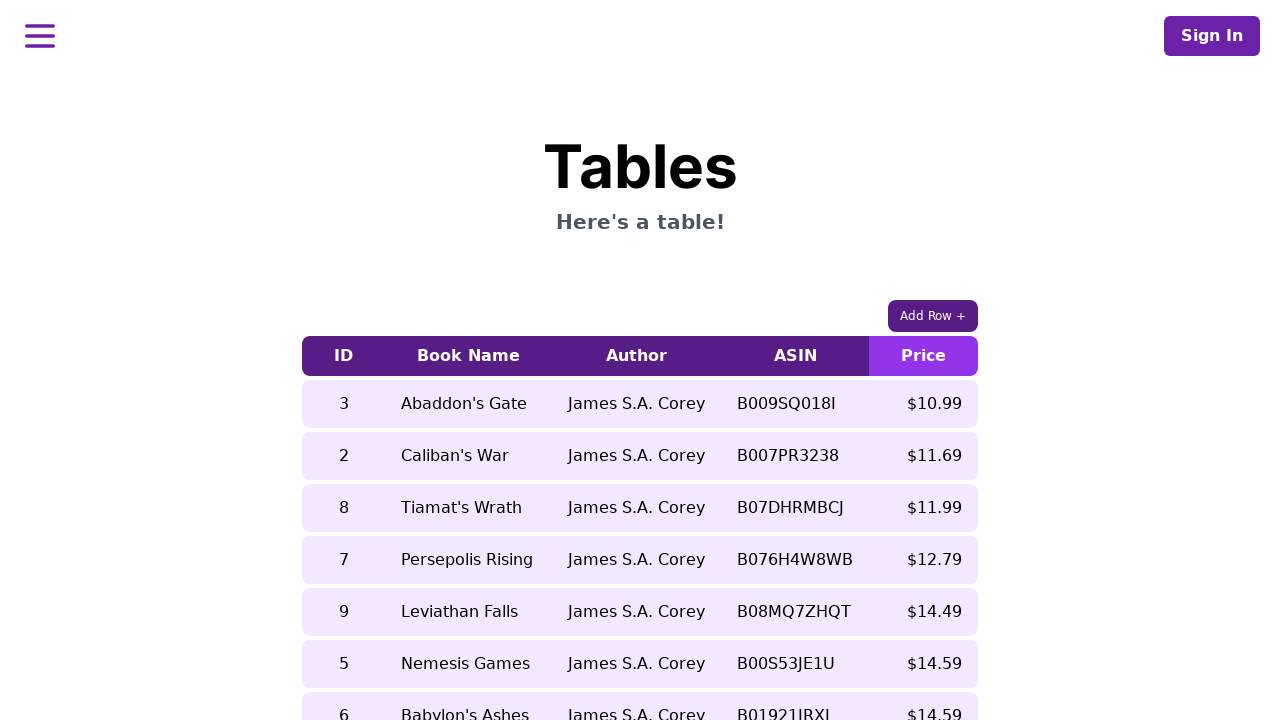

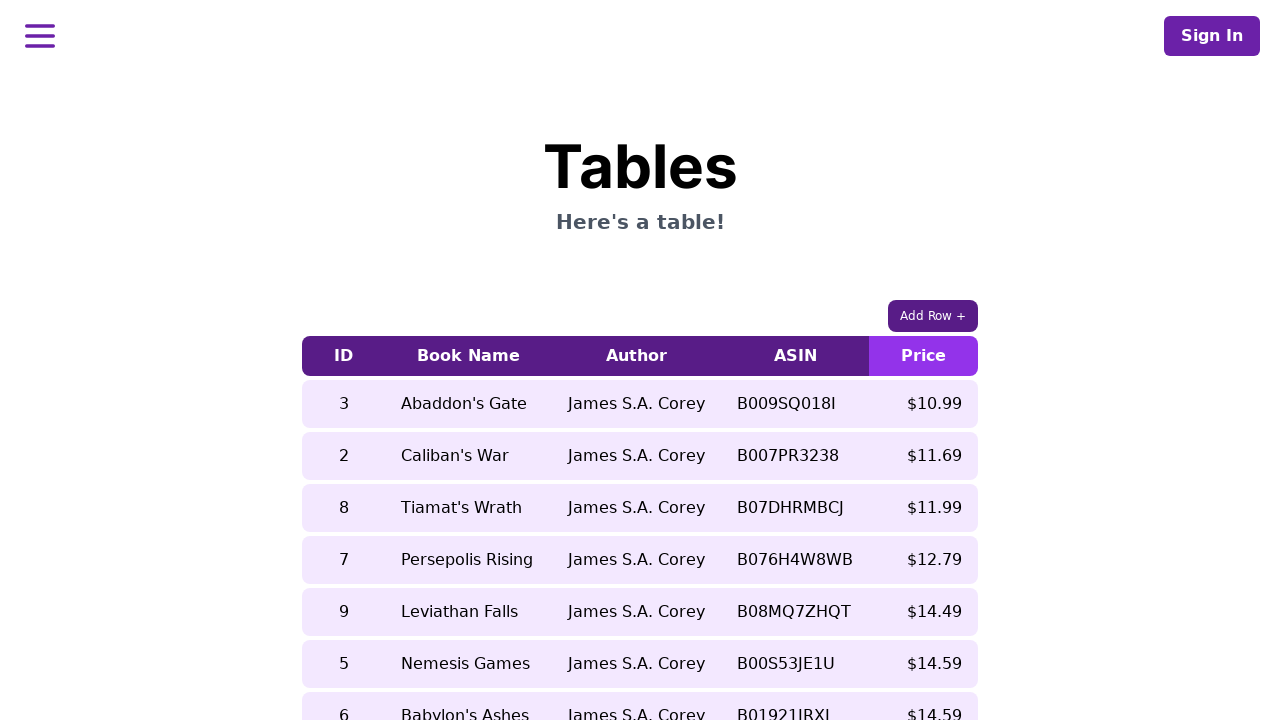